Tests basic navigation on CSDN website by clicking on the Python link and then navigating back to the previous page

Starting URL: https://www.csdn.net

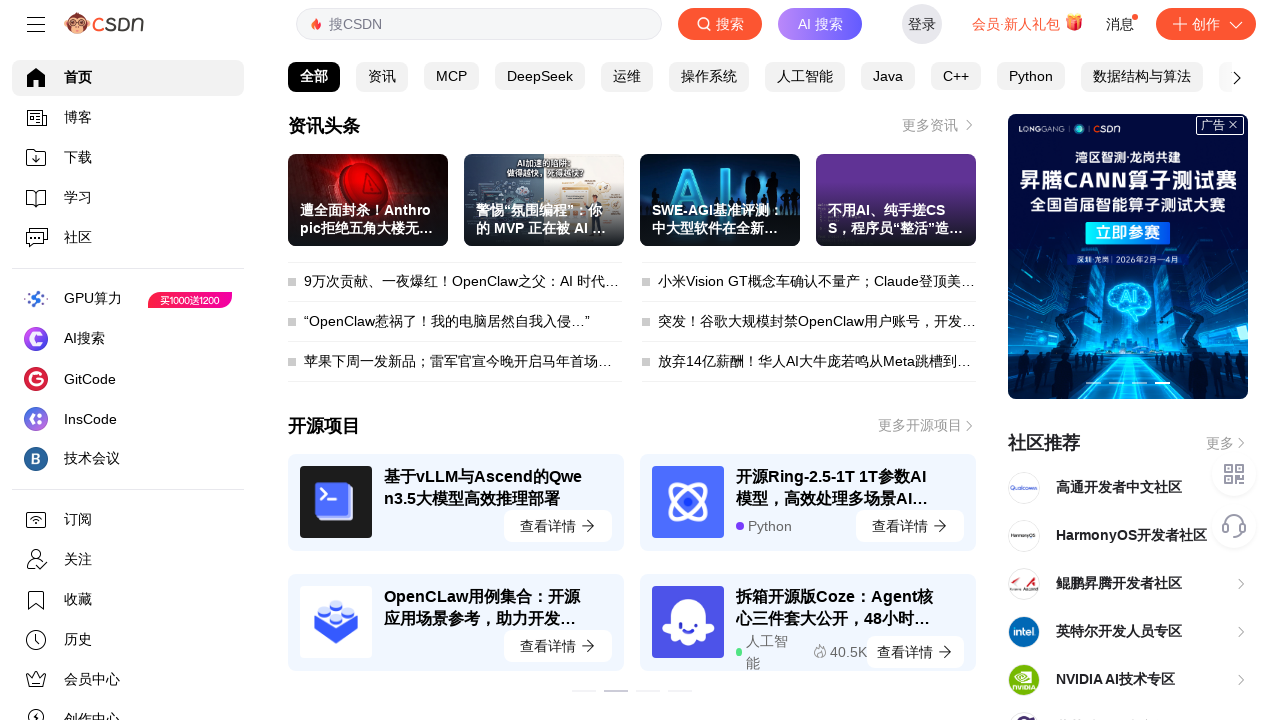

Clicked on the Python link at (1031, 76) on text=Python
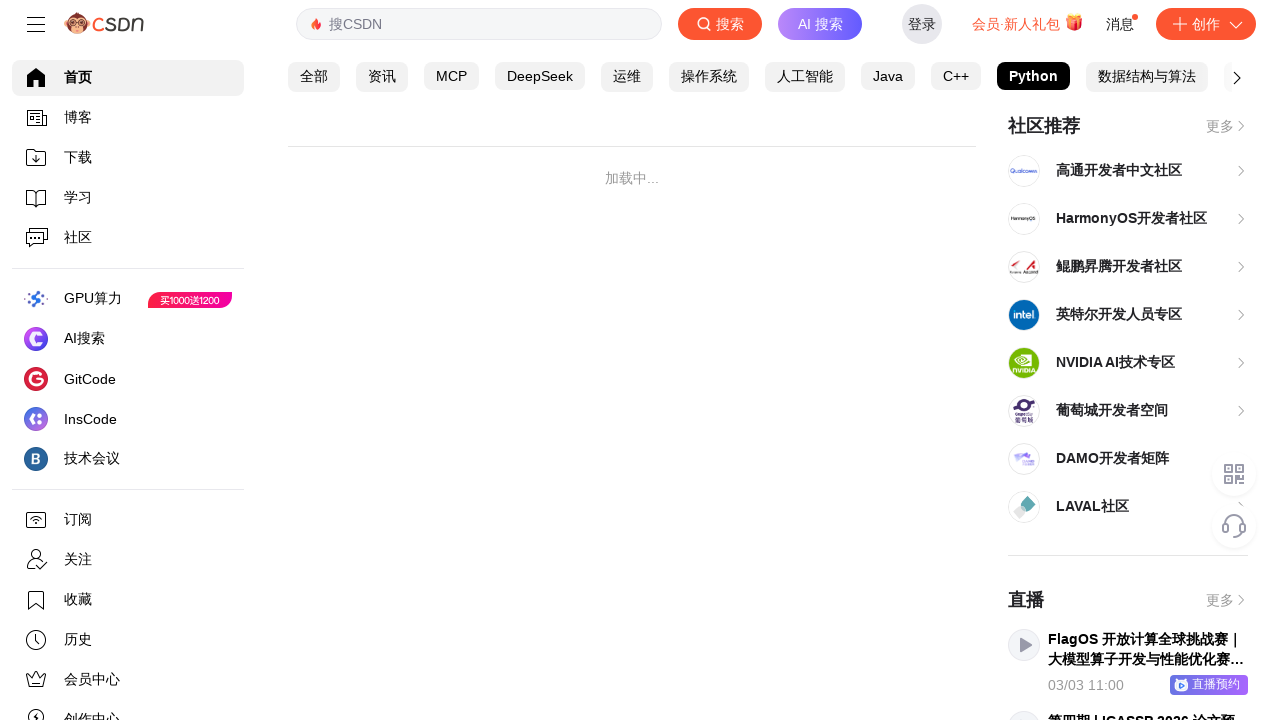

Page loaded after clicking Python link
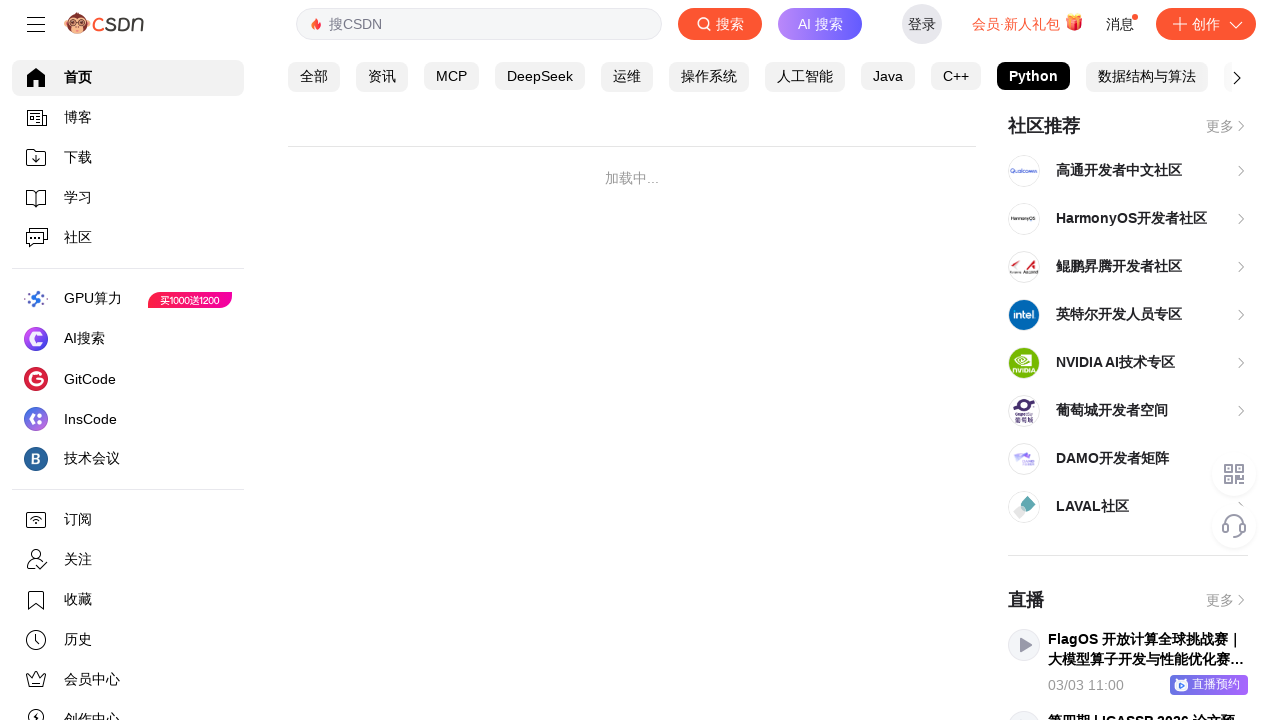

Navigated back to the previous page
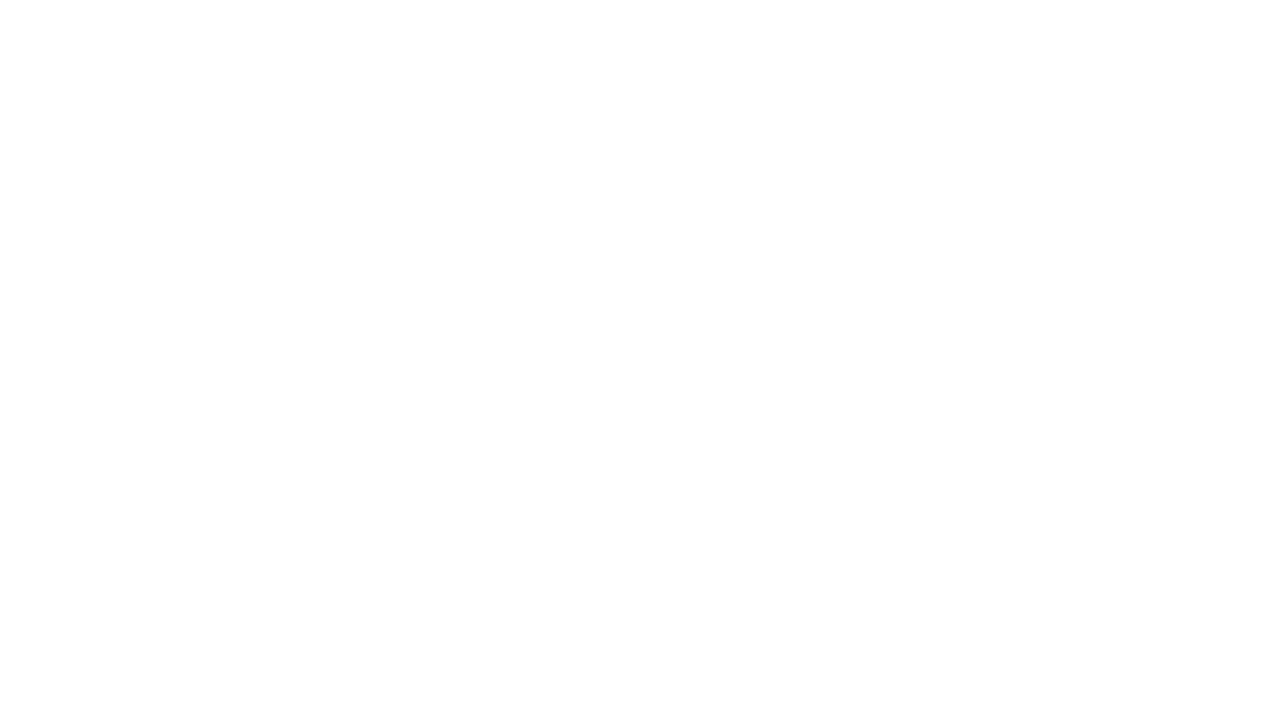

Page loaded after navigating back
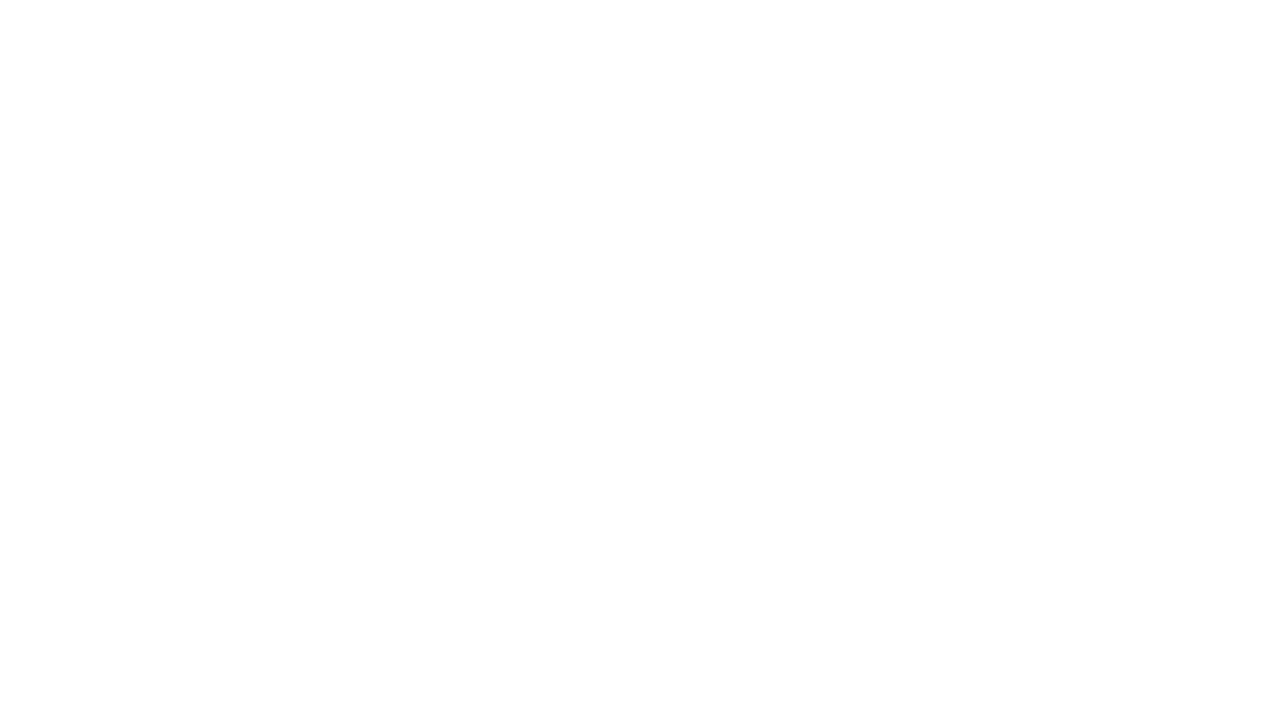

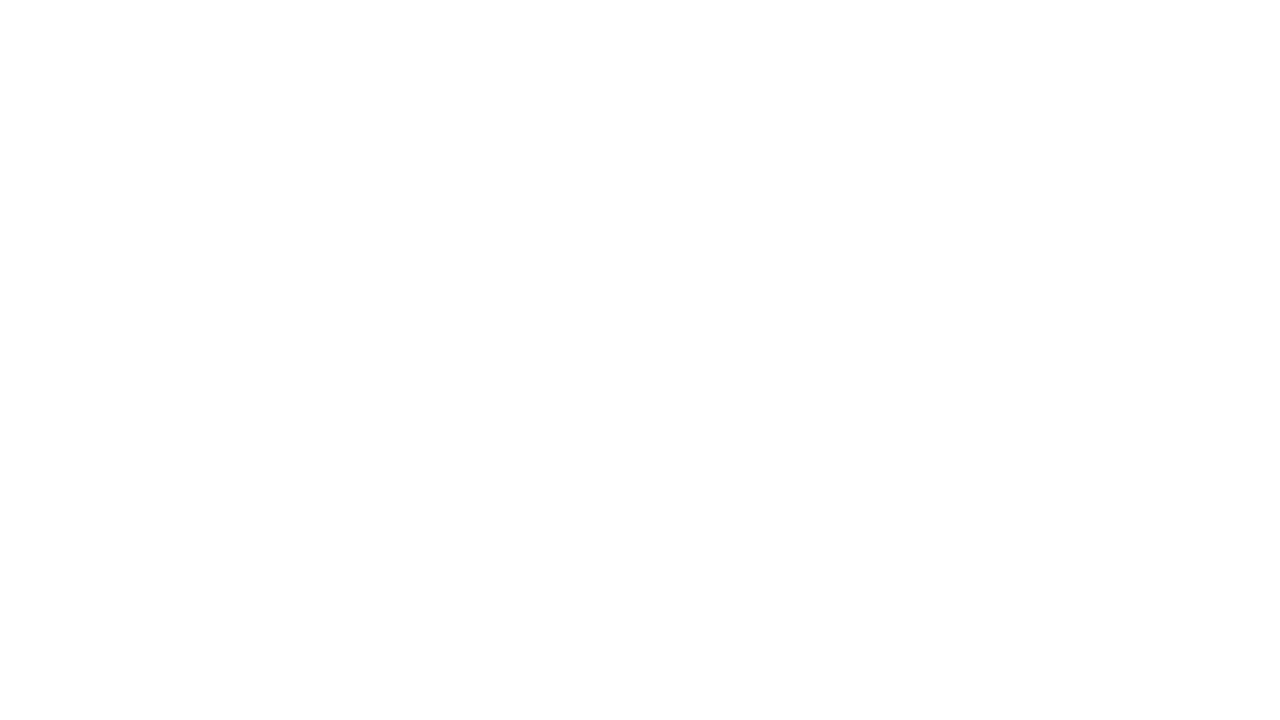